Tests filtering the Tasks table by Task column, searching for "br" and verifying two results are shown

Starting URL: https://www.lambdatest.com/selenium-playground/table-search-filter-demo

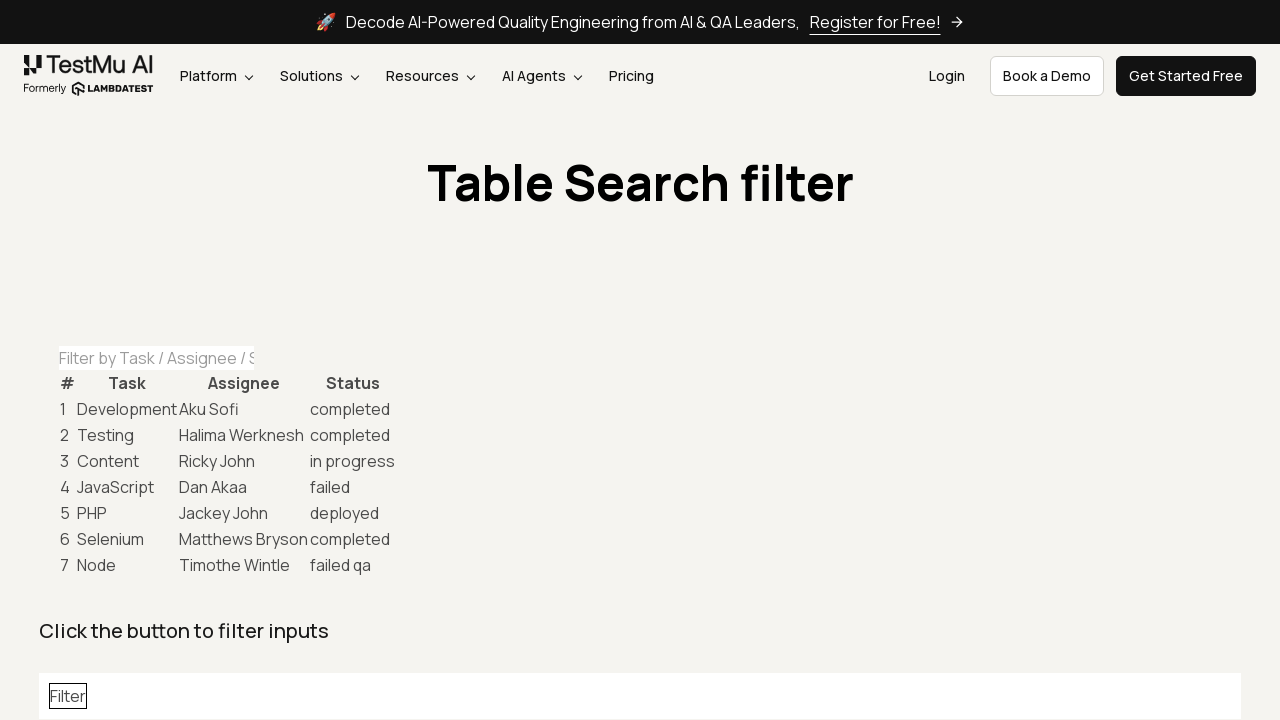

Filled task filter field with 'br' on #task-table-filter
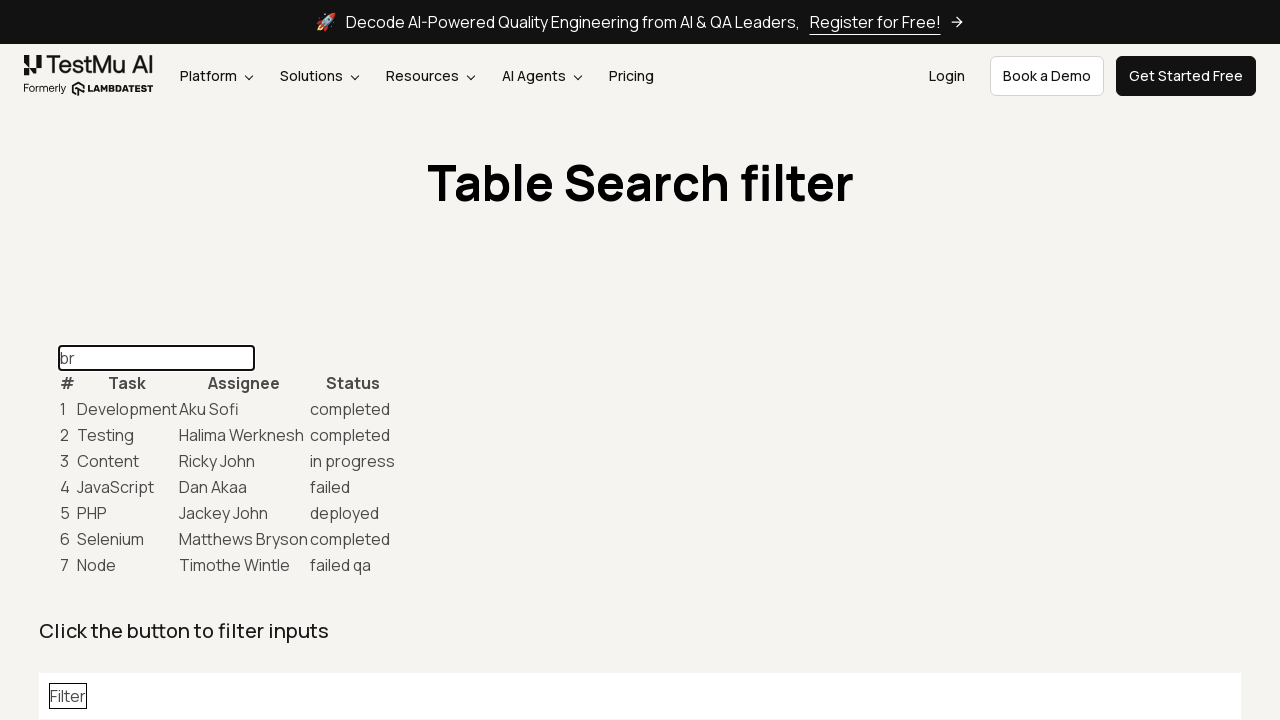

Task table filtered results are now visible
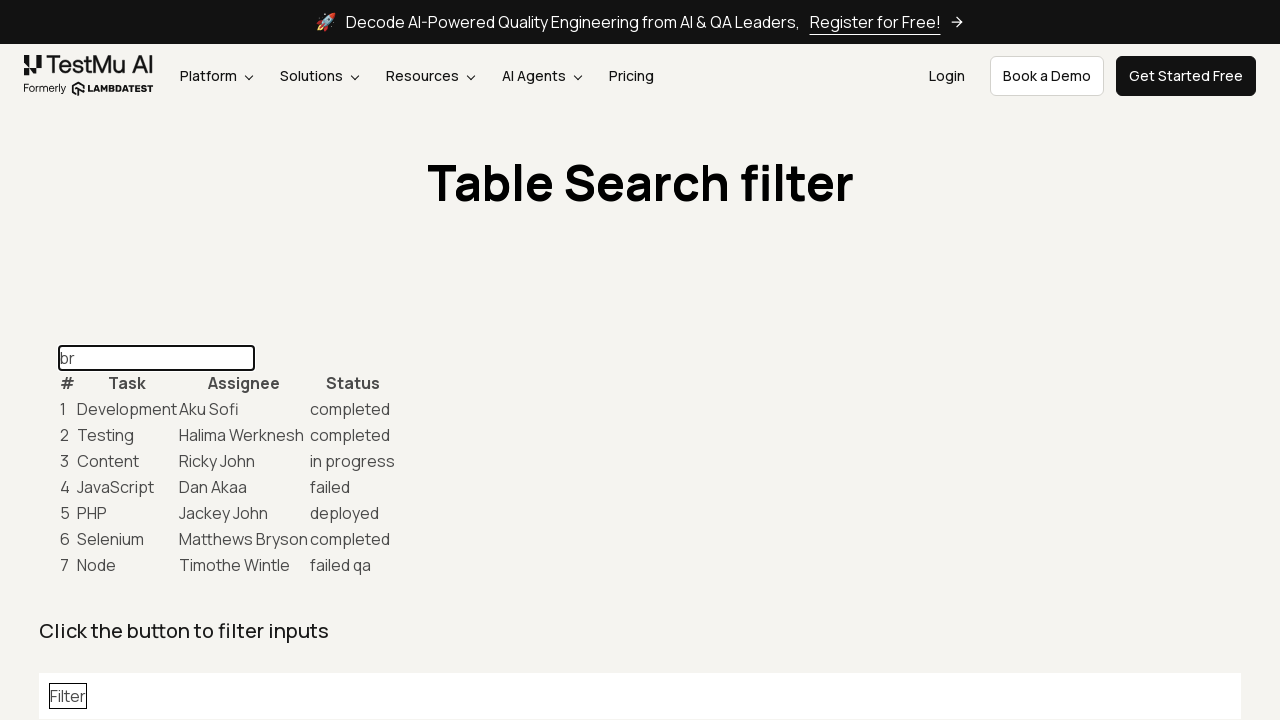

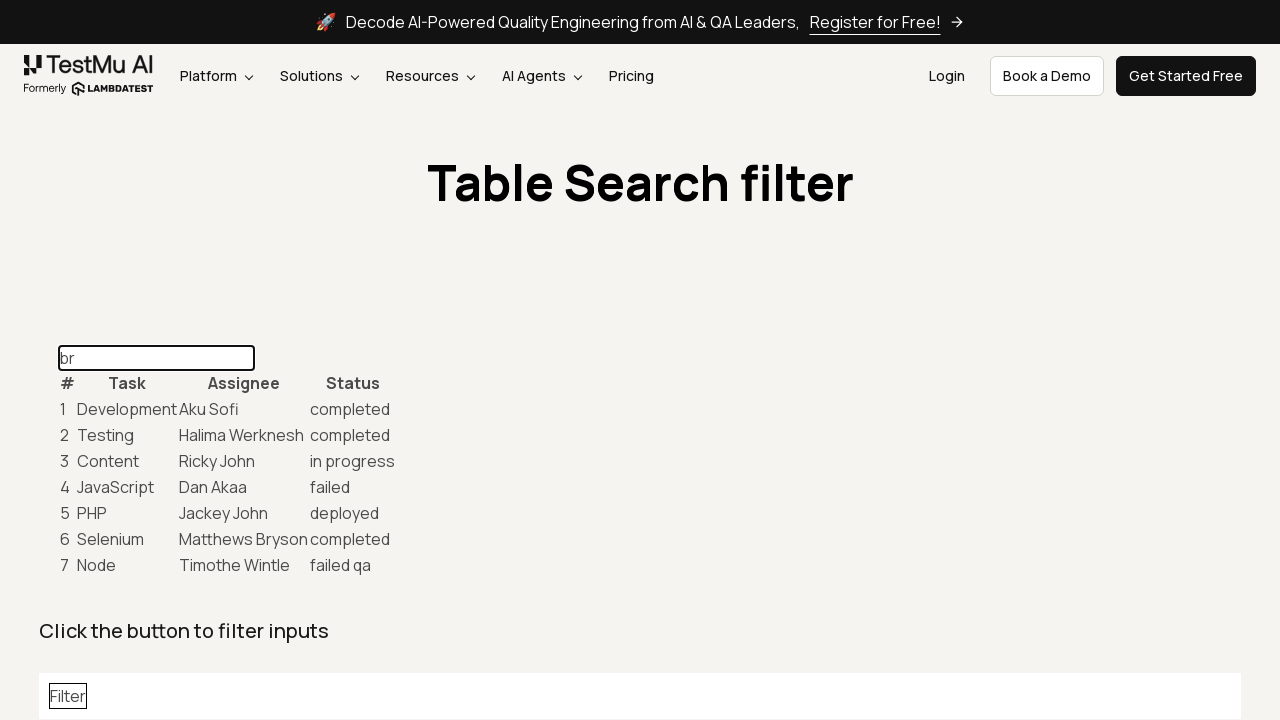